Tests file upload functionality by selecting a file using the file input element on a public test site

Starting URL: http://the-internet.herokuapp.com/upload

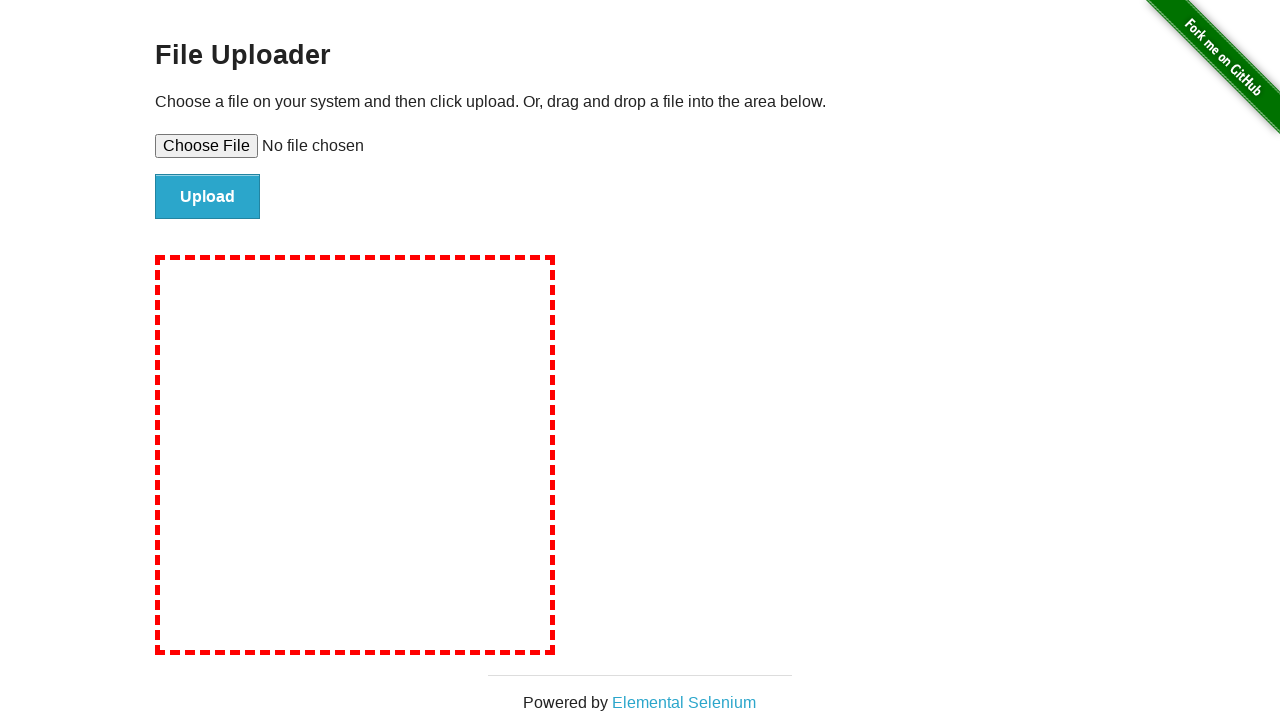

Selected test_document.txt file using file input element
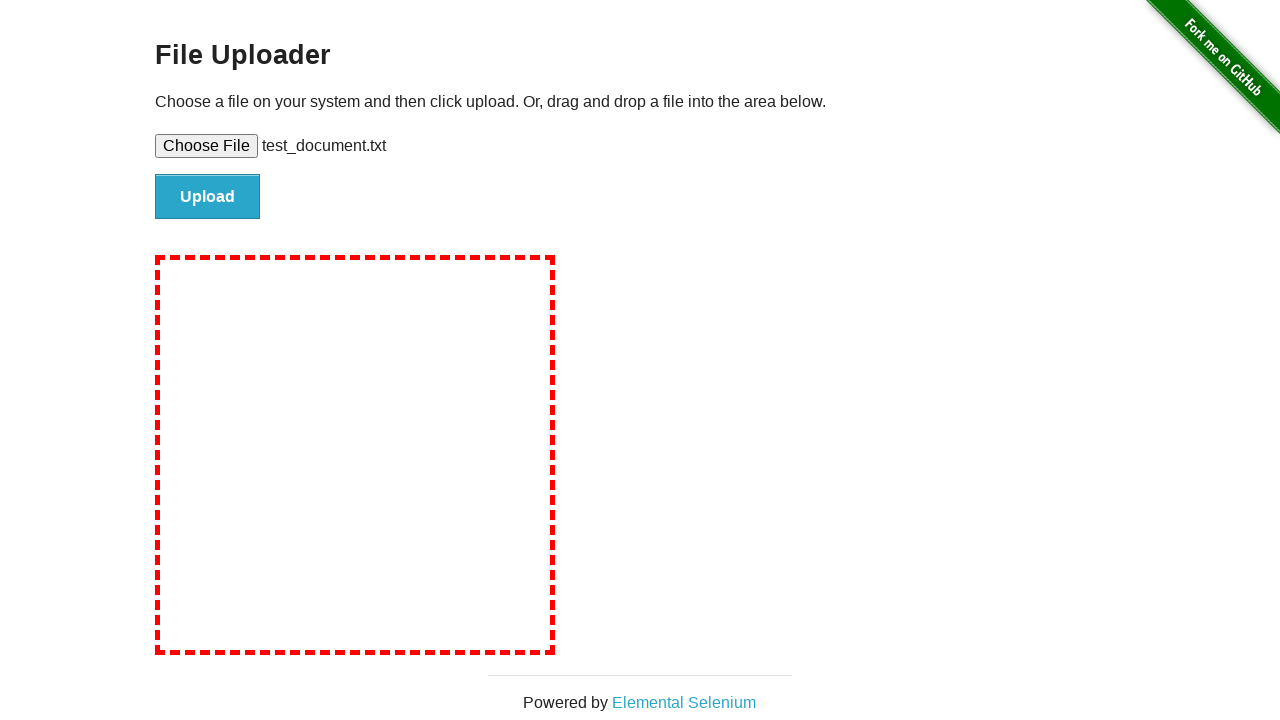

Clicked upload button to submit file at (208, 197) on #file-submit
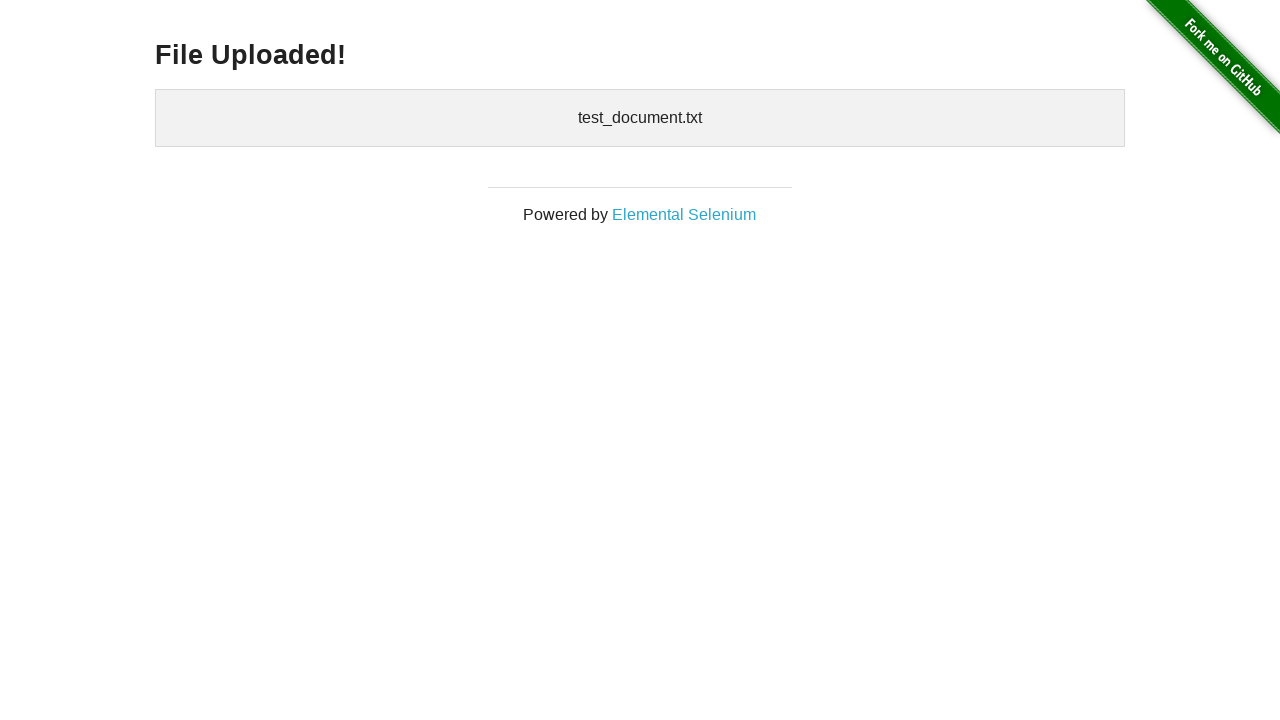

Upload confirmation element appeared
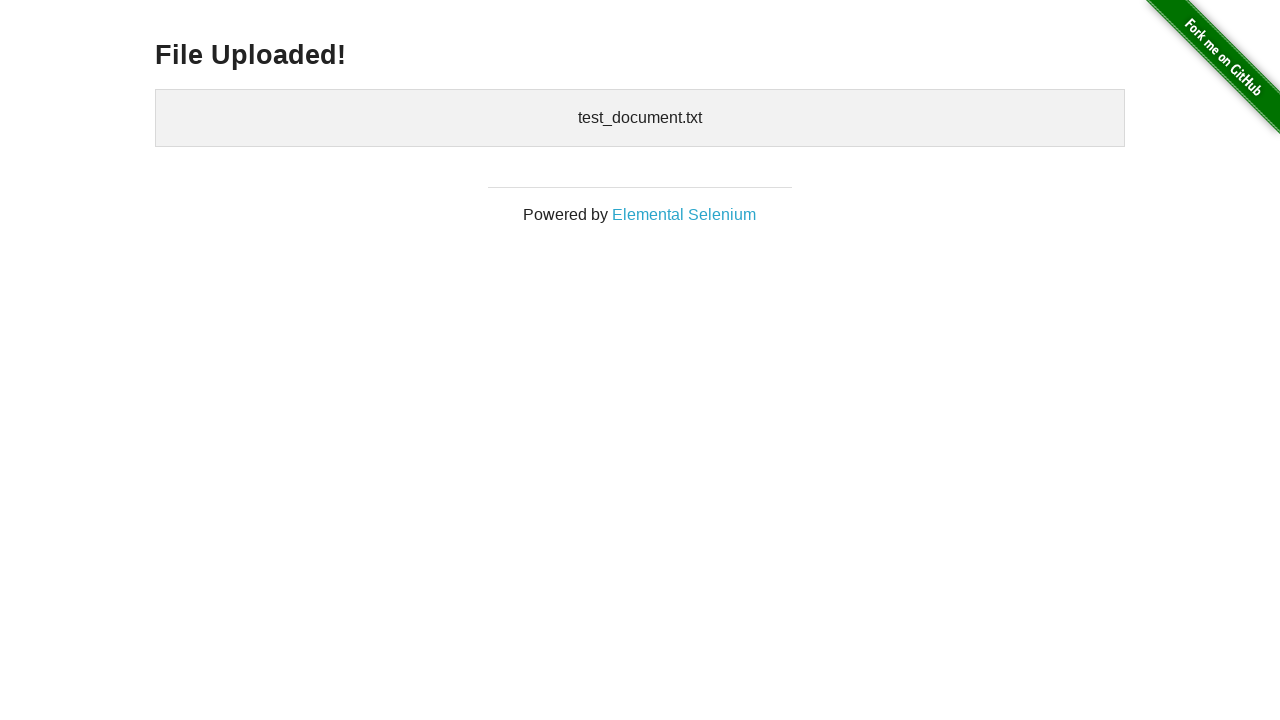

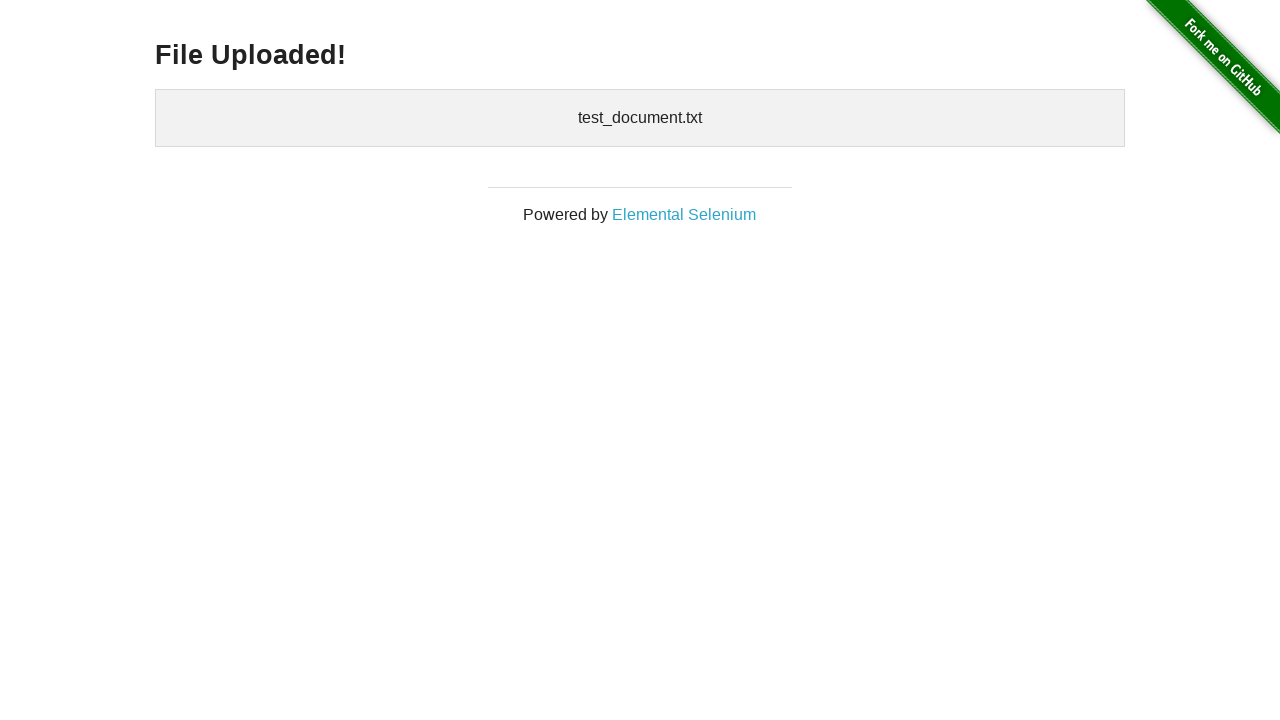